Tests client-side delay functionality by clicking a button and waiting for data to be calculated on the client side

Starting URL: http://uitestingplayground.com/

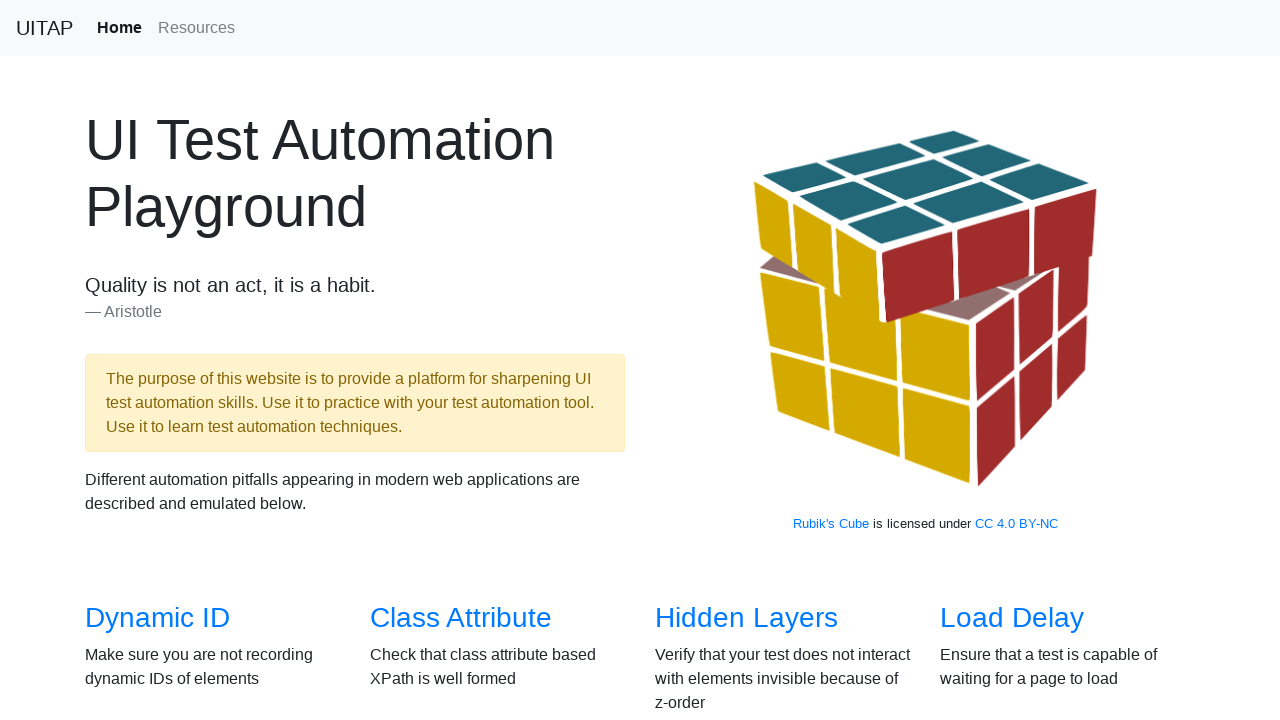

Clicked on Client Side Delay link at (478, 360) on text=Client Side Delay
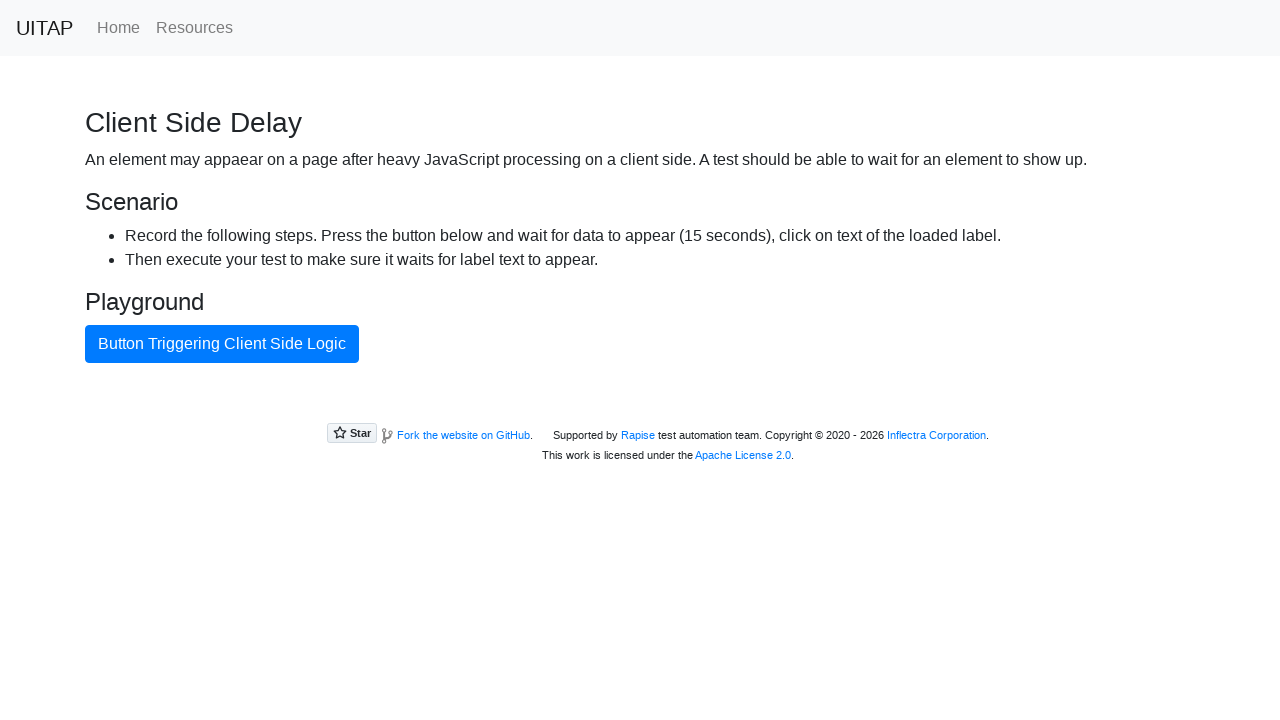

Clicked the AJAX button to trigger client-side delay at (222, 344) on #ajaxButton
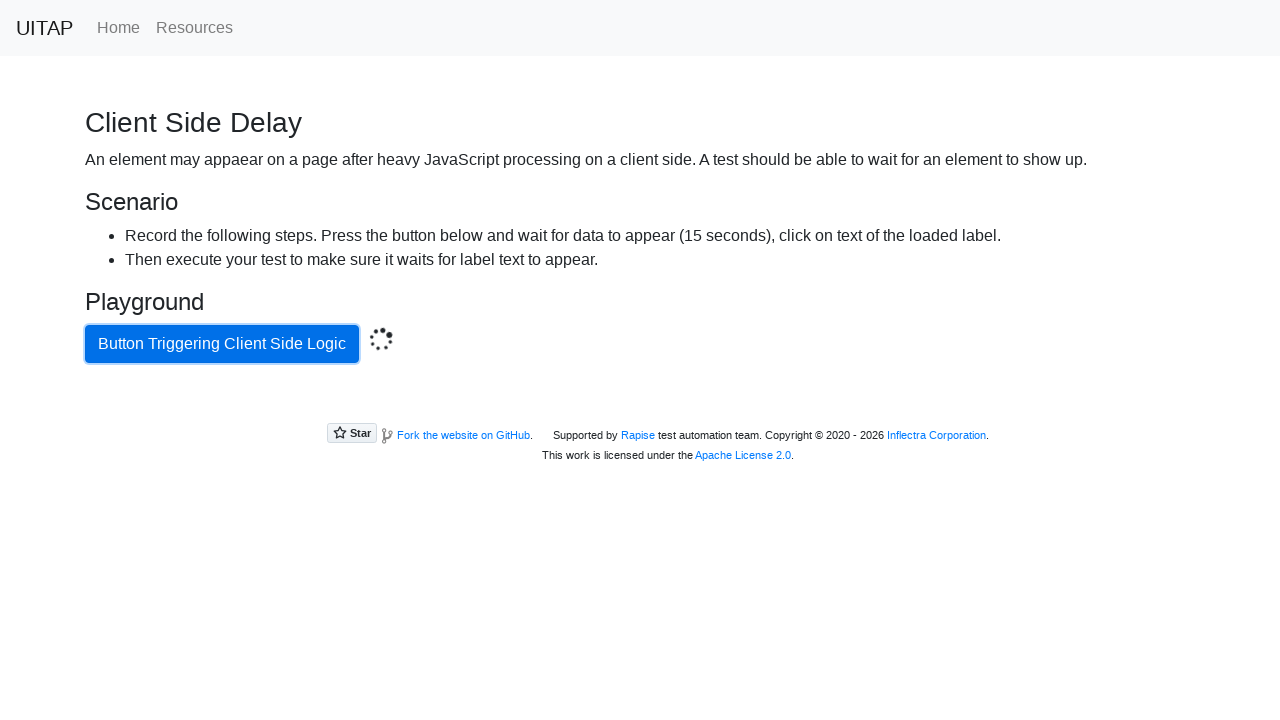

Success message appeared after client-side calculation completed
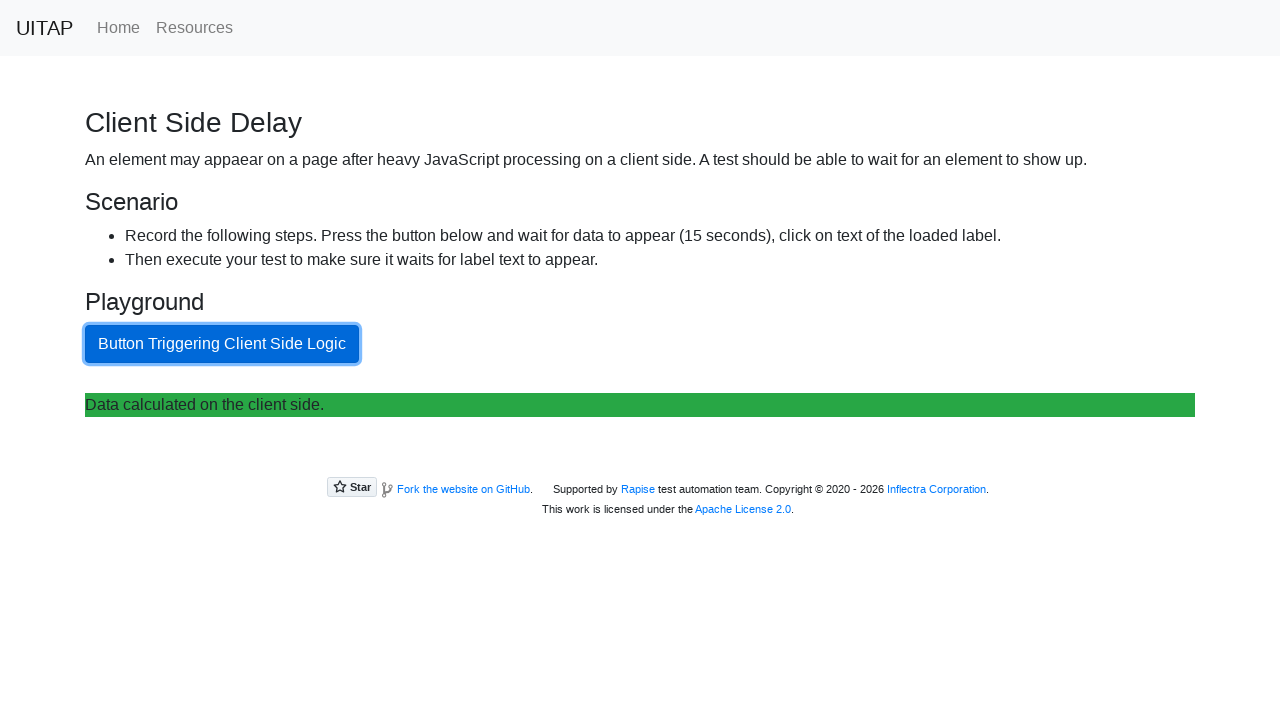

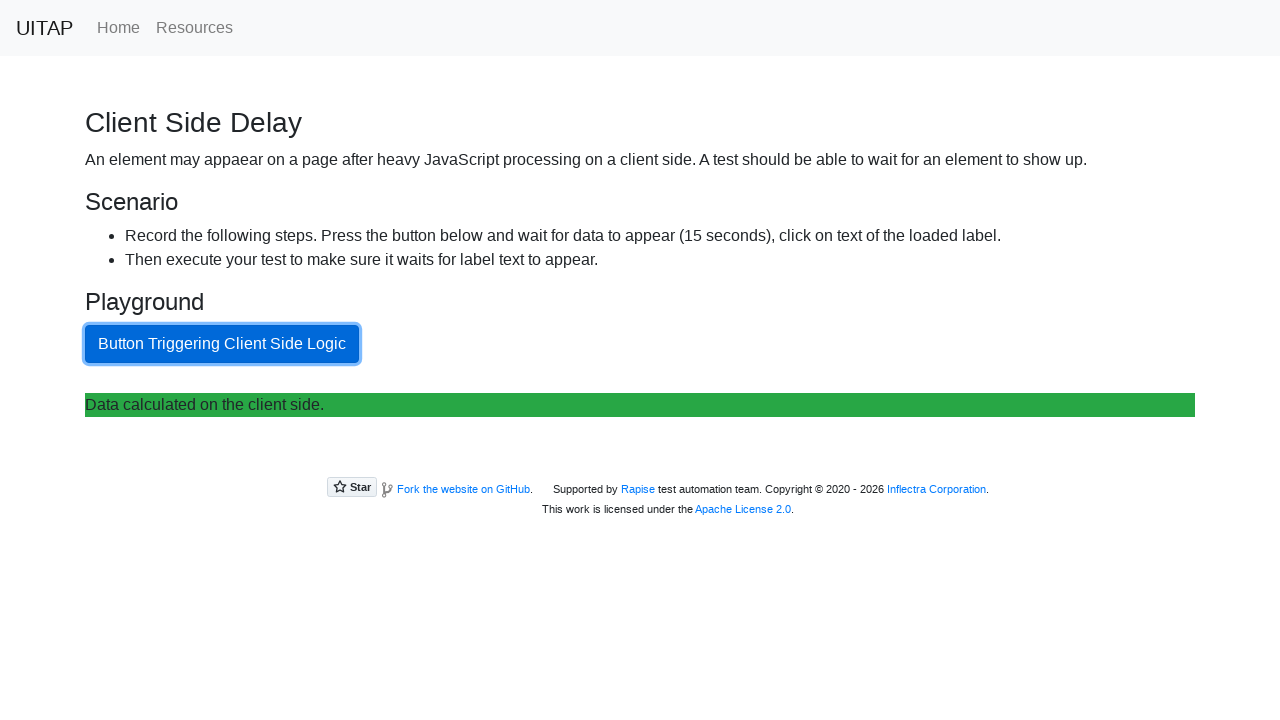